Tests form interactions including checking a checkbox, selecting a radio button, choosing from a dropdown, filling a password field, submitting the form, and then navigating to the Shop page to add a product to cart.

Starting URL: https://rahulshettyacademy.com/angularpractice/

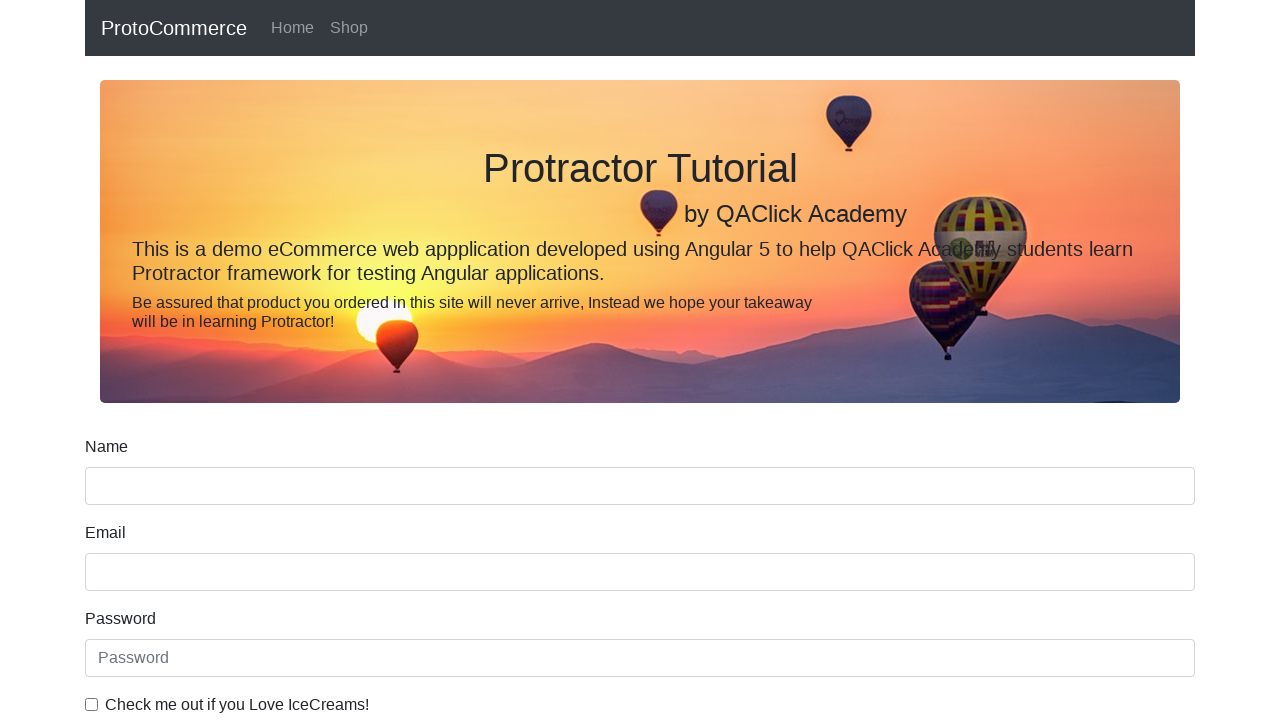

Checked the ice cream checkbox at (92, 704) on internal:label="Check me out if you Love IceCreams!"i
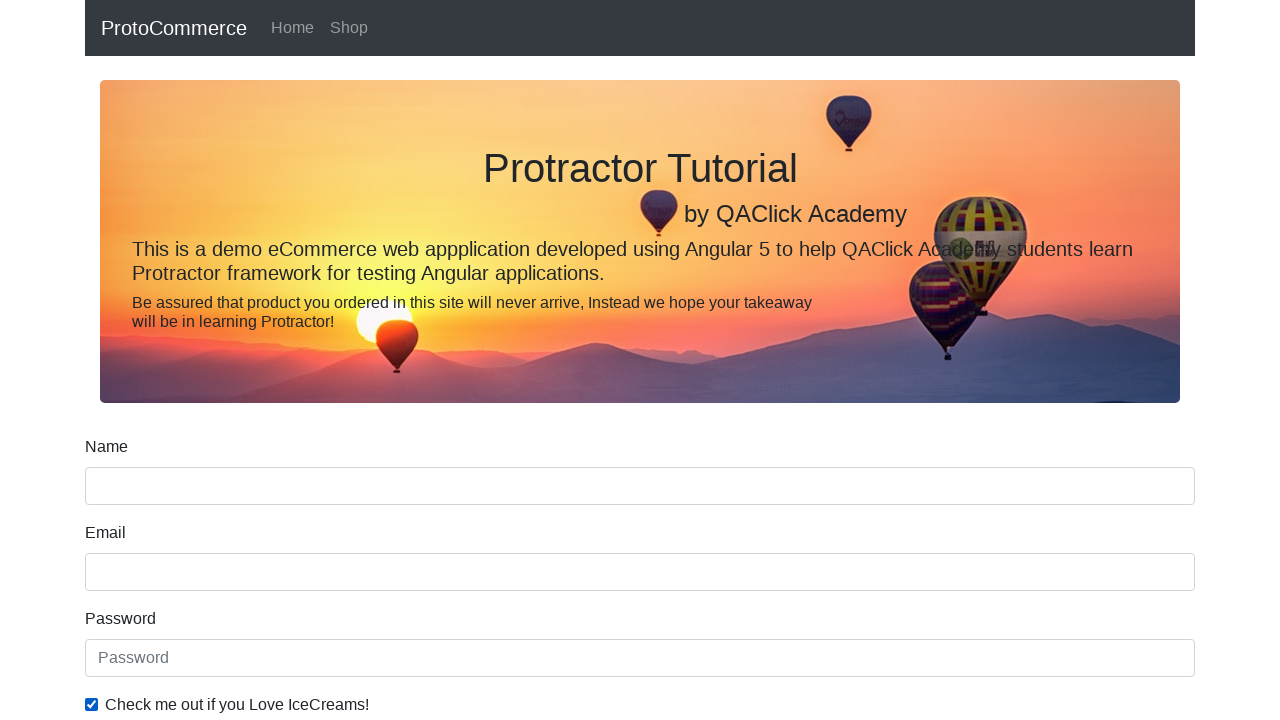

Clicked the 'Employed' radio button at (326, 360) on internal:label="Employed"i
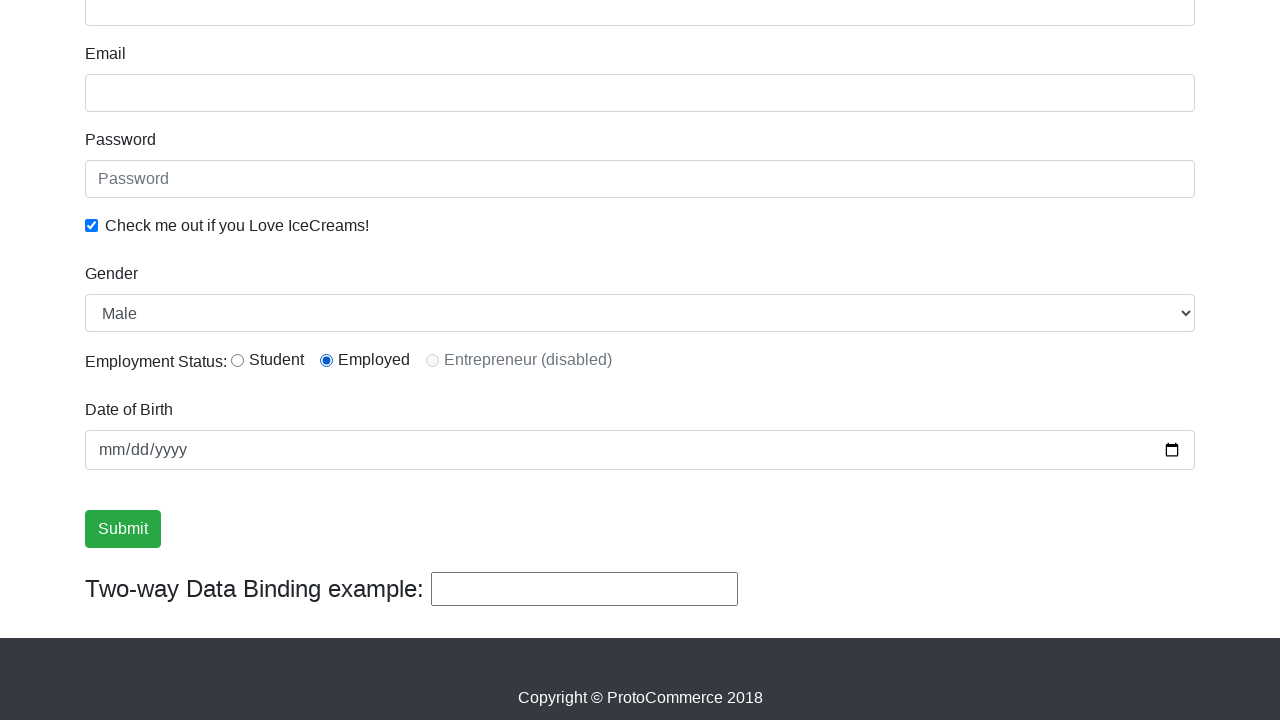

Selected 'Female' from the Gender dropdown on internal:label="Gender"i
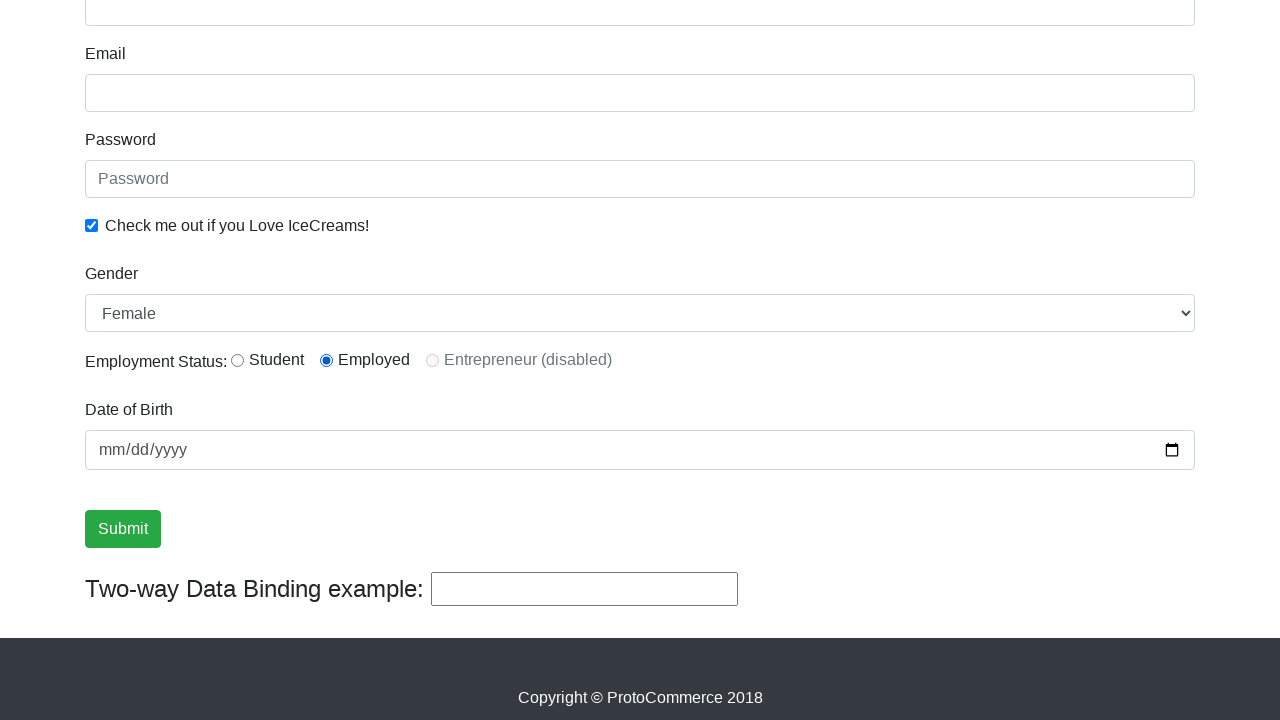

Filled the password field with 'Password123' on internal:label="Password"i
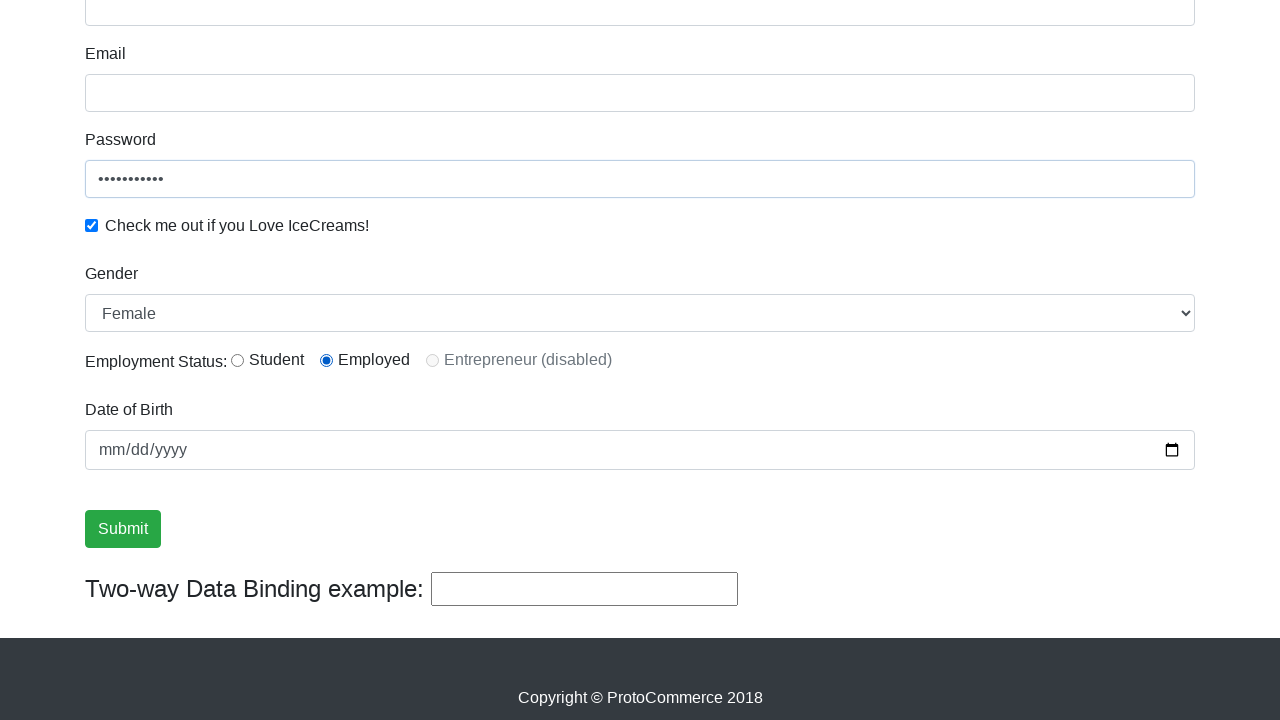

Clicked the Submit button at (123, 529) on internal:role=button[name="Submit"i]
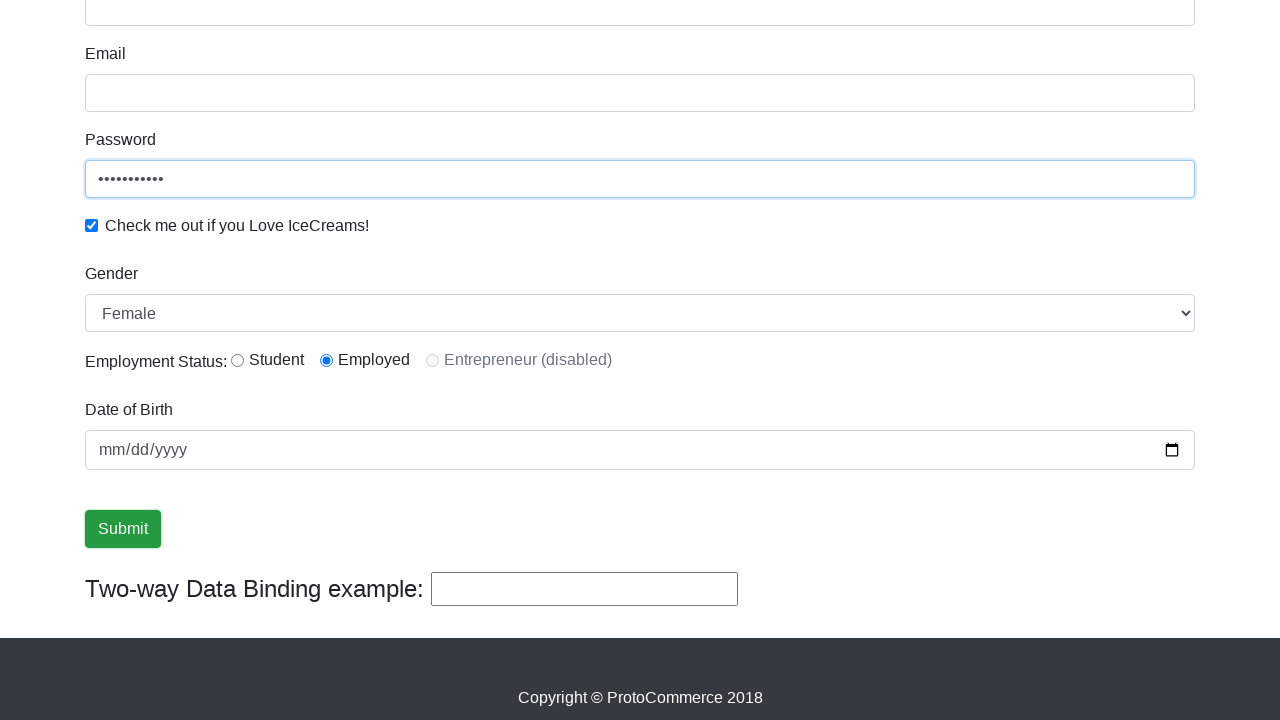

Success message appeared and is visible
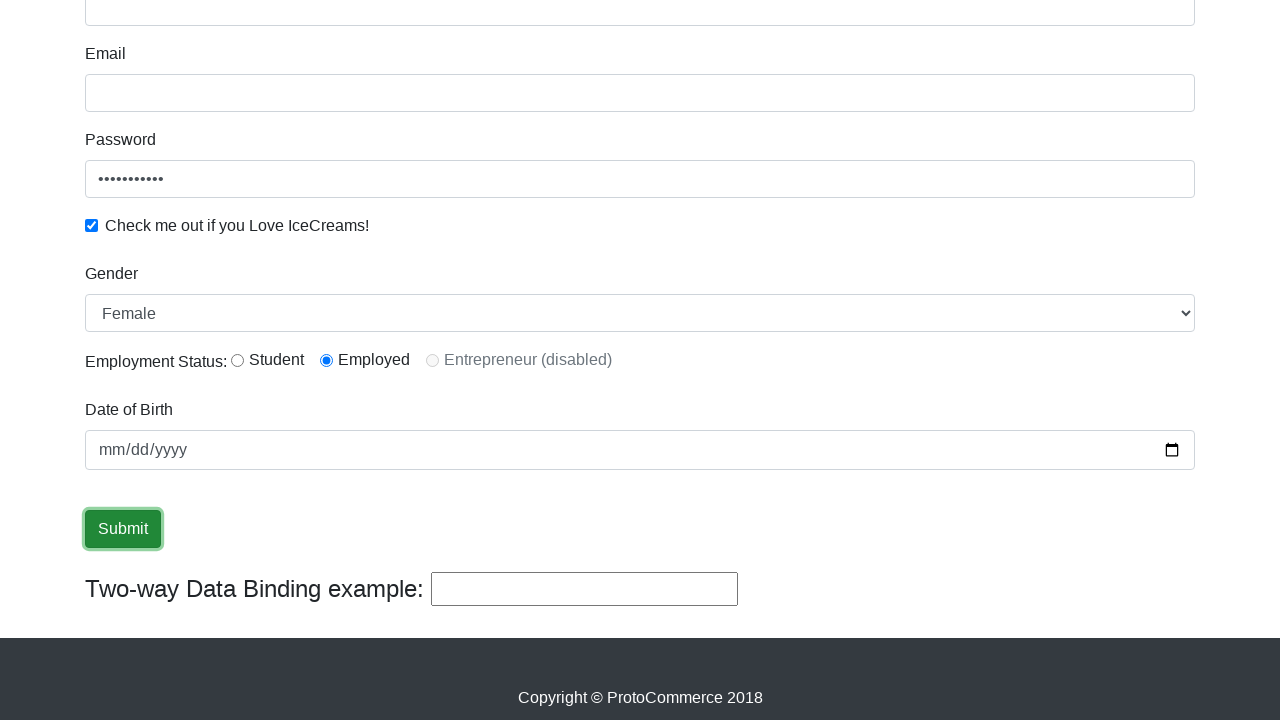

Clicked on the Shop link to navigate to shop page at (349, 28) on internal:role=link[name="Shop"i]
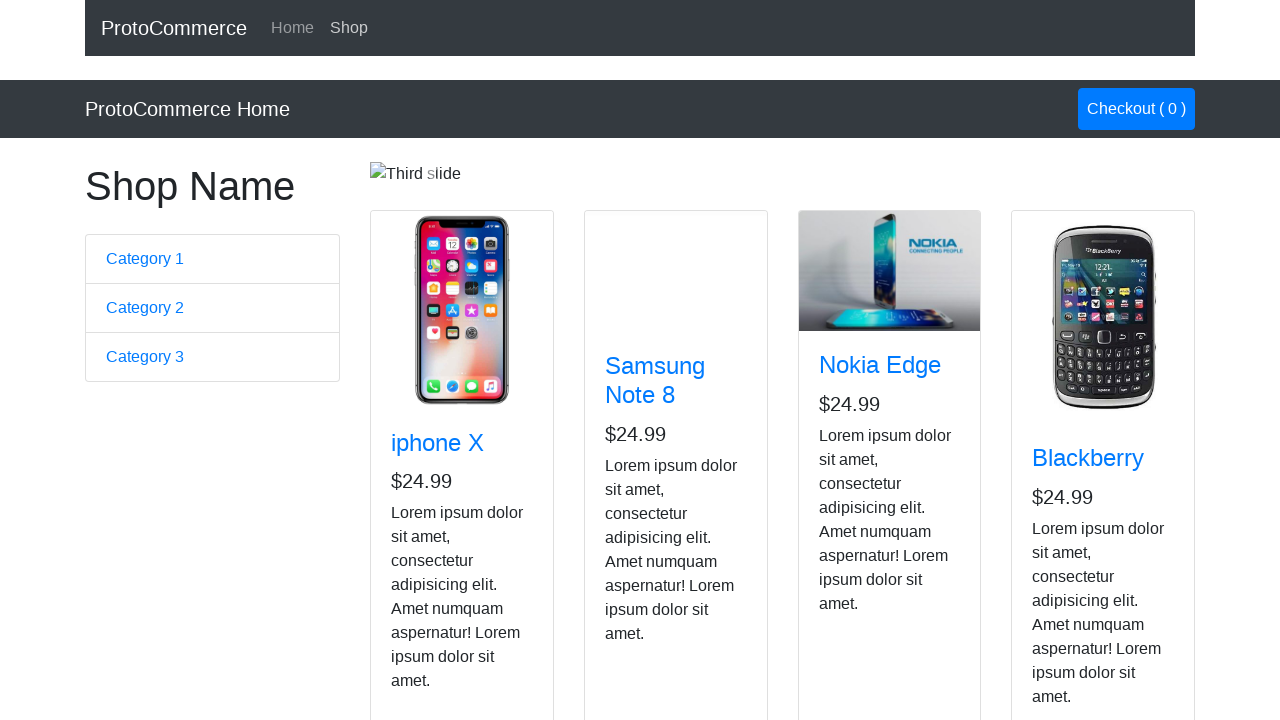

Added Nokia Edge product to cart at (854, 528) on app-card >> internal:has-text="Nokia Edge"i >> internal:role=button[name="Add"i]
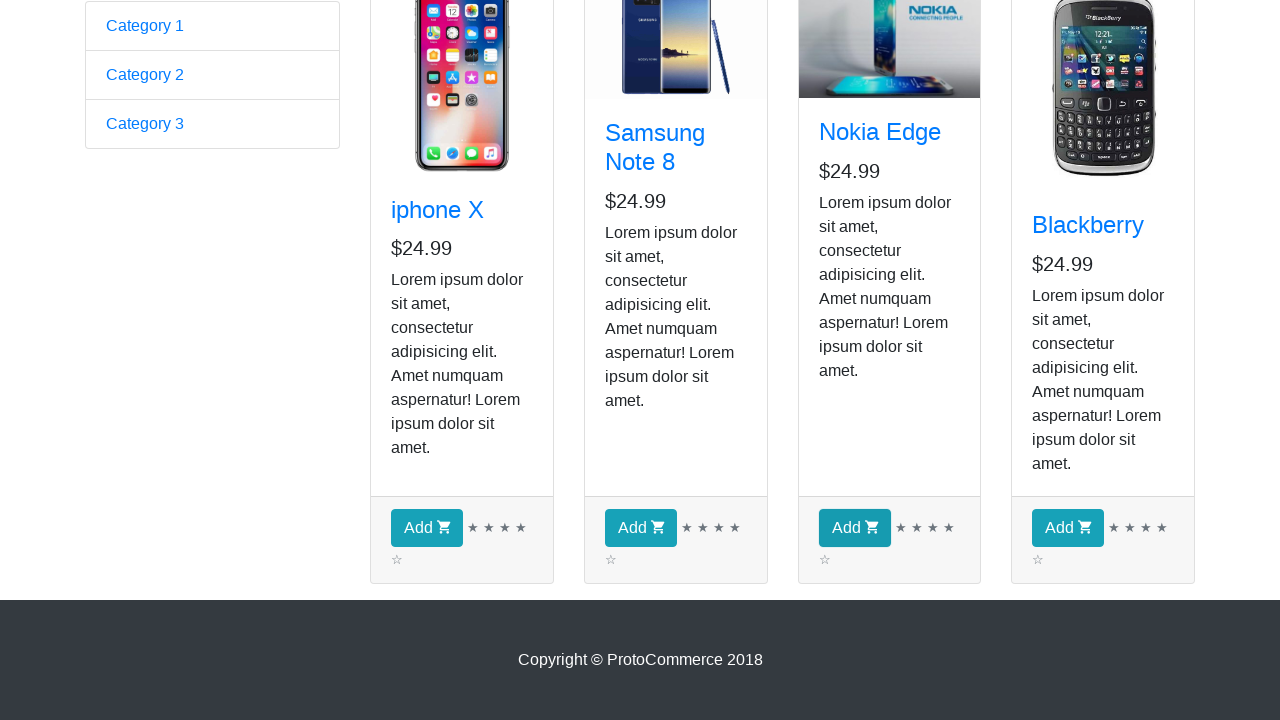

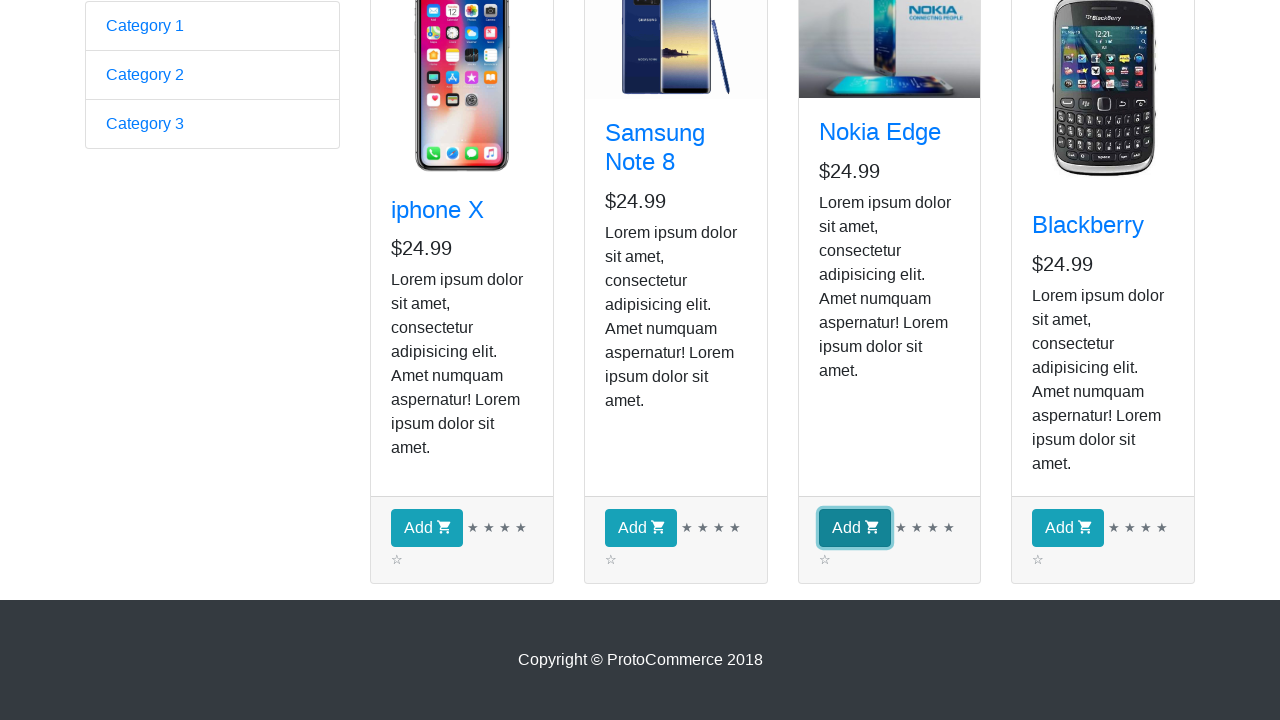